Tests scrolling functionality by scrolling to the "How To Section" element on the page

Starting URL: https://www.w3schools.com/

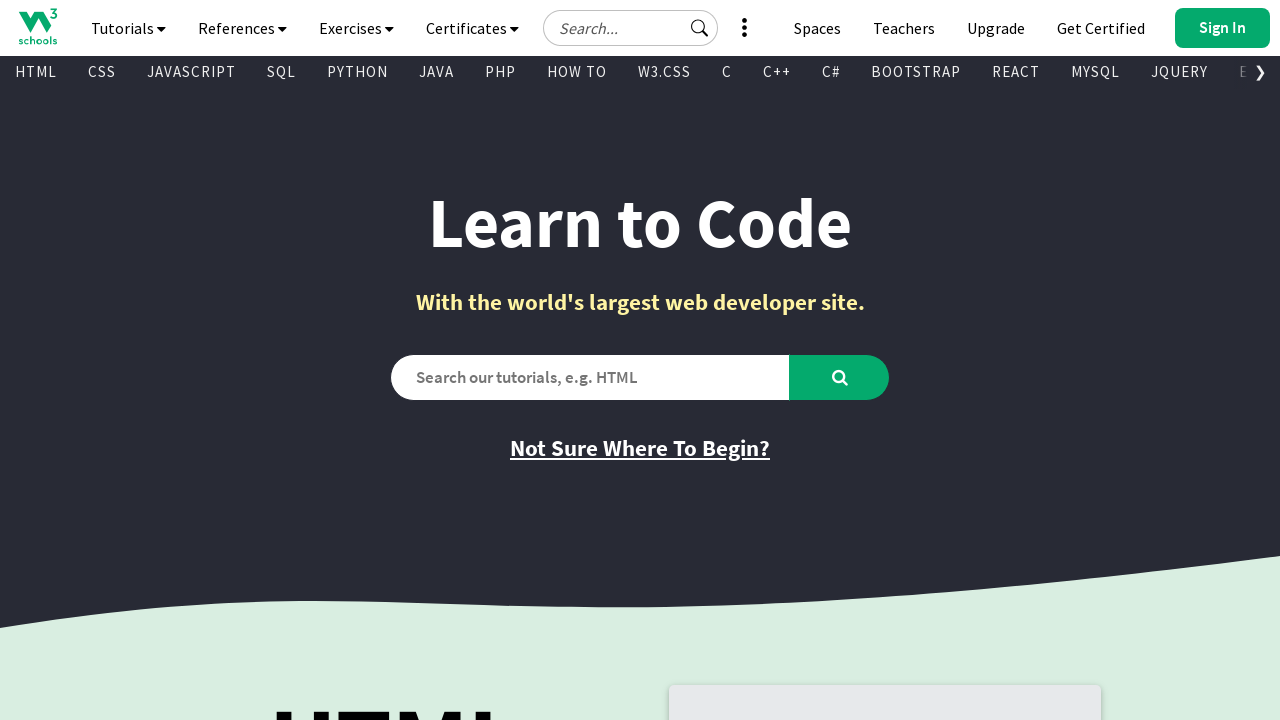

Located 'How To Section' element using XPath selector
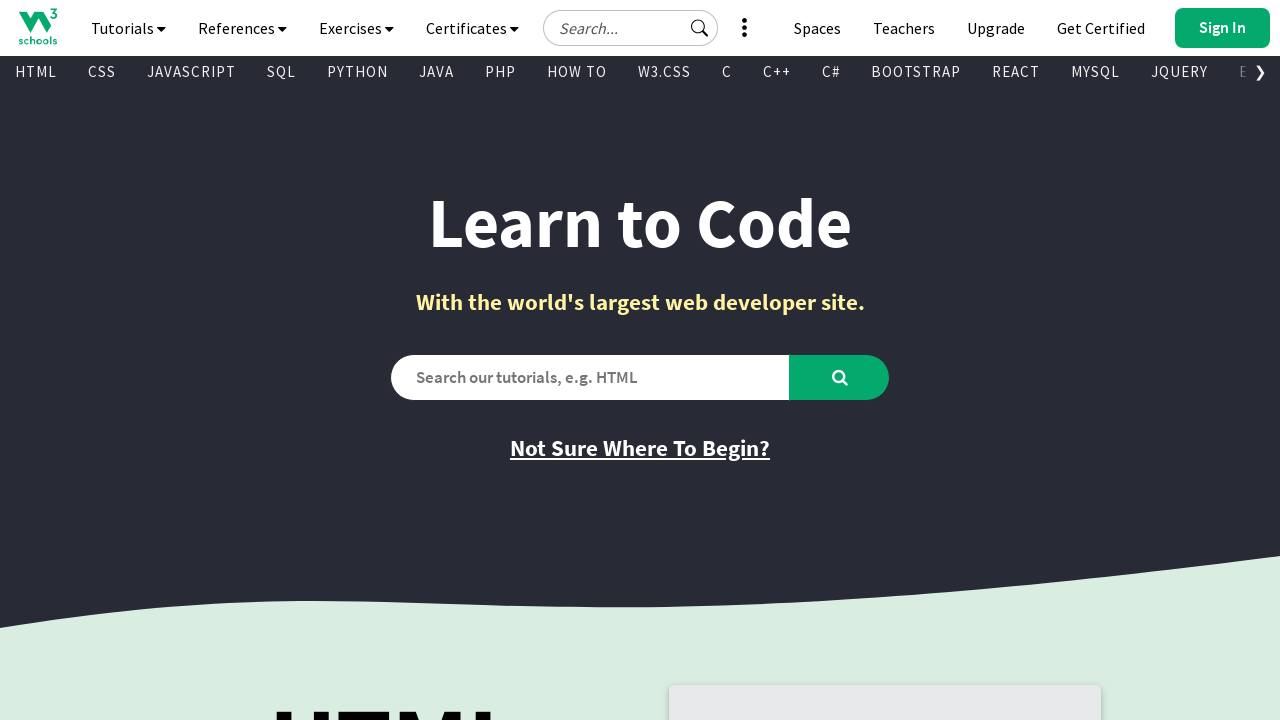

Scrolled to 'How To Section' element into view
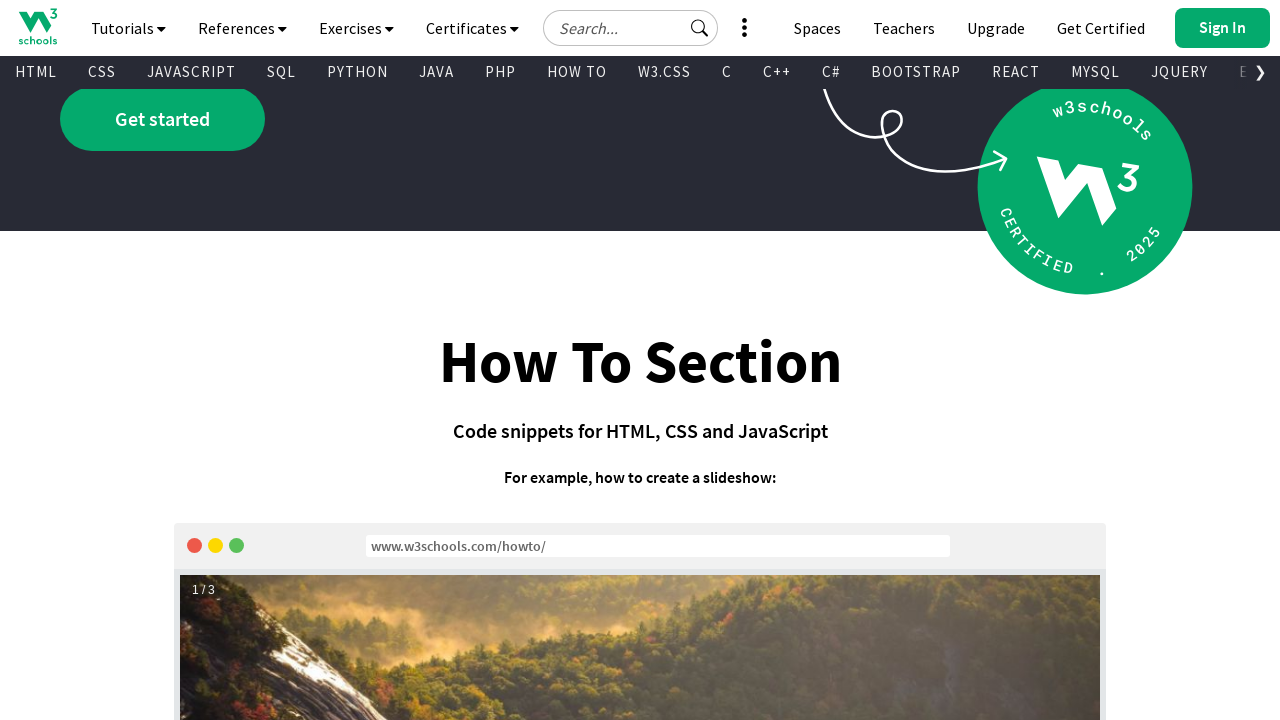

Waited 1000ms for page to settle after scrolling
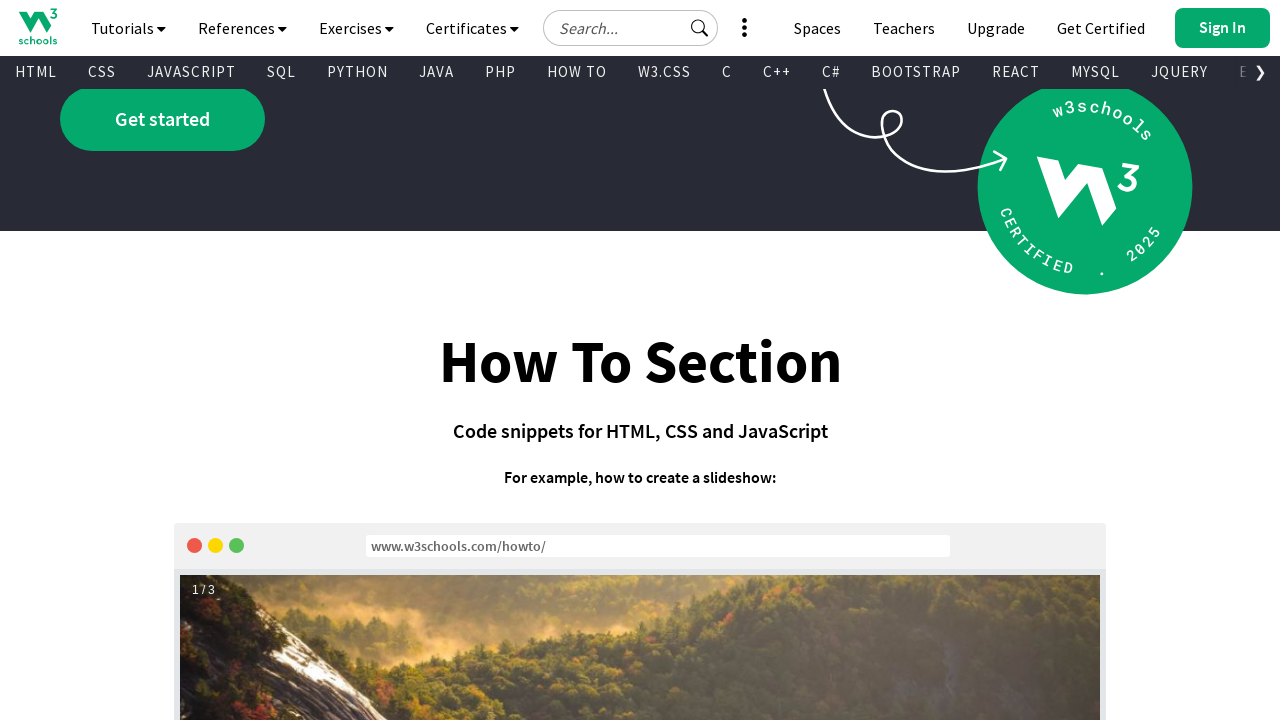

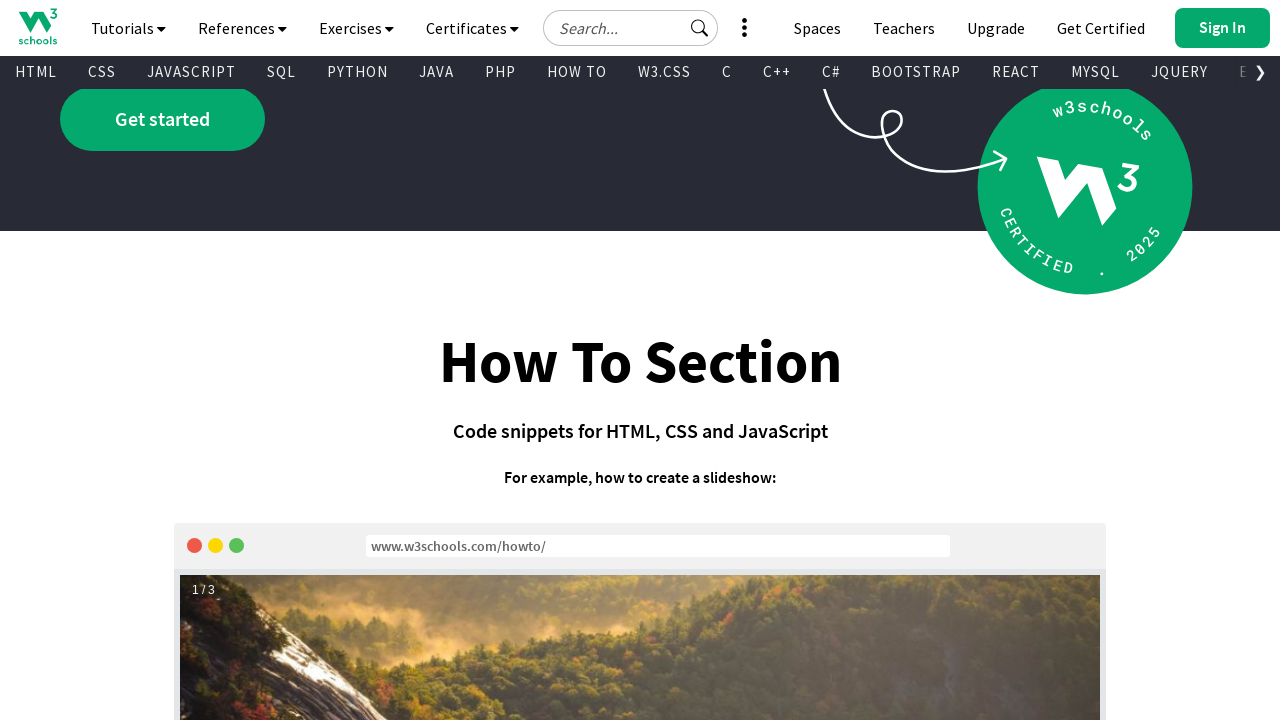